Tests that when dragging and dropping the small circle outside the big circle, the text changes to "Try again!"

Starting URL: https://loopcamp.vercel.app/drag-and-drop-circles.html

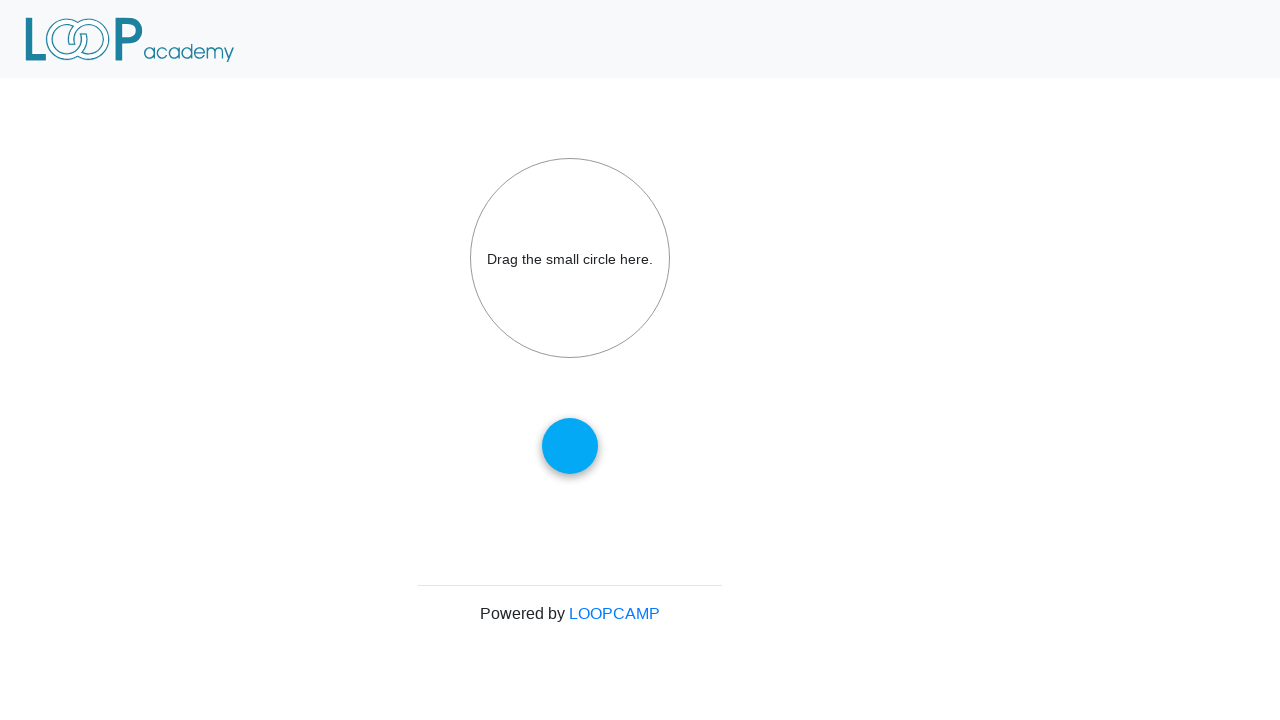

Navigated to drag-and-drop circles test page
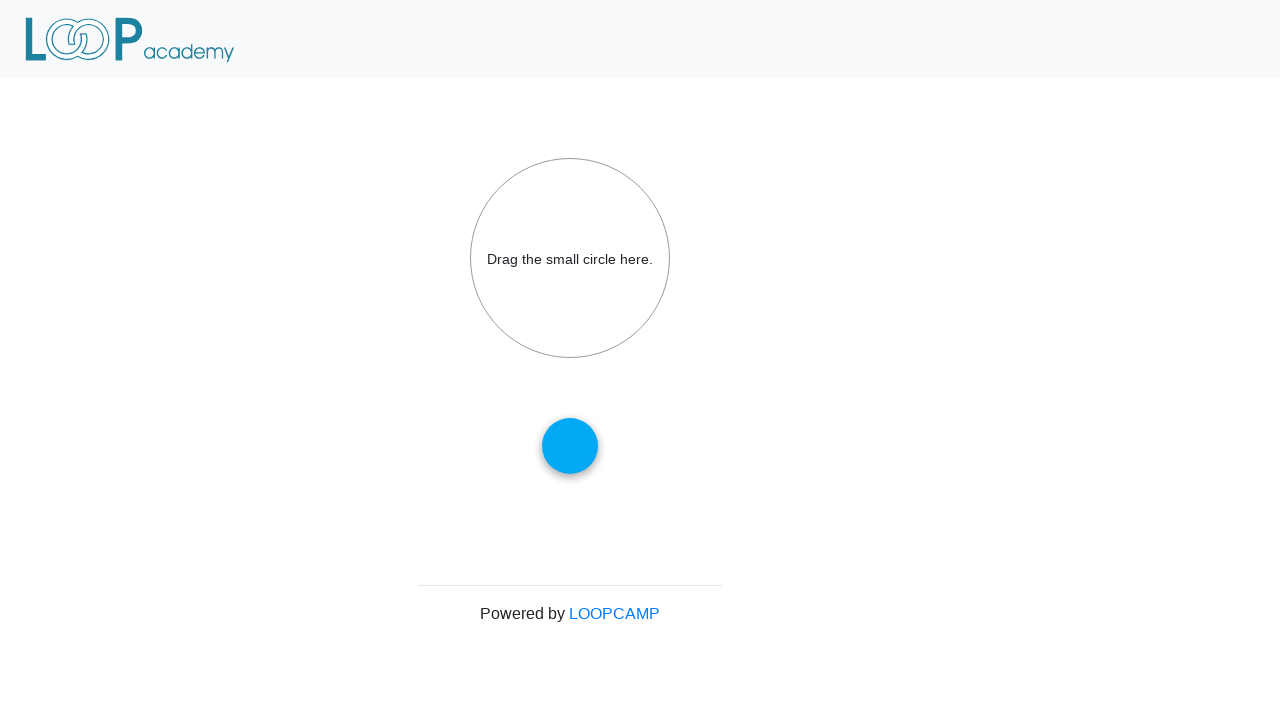

Located the small draggable circle
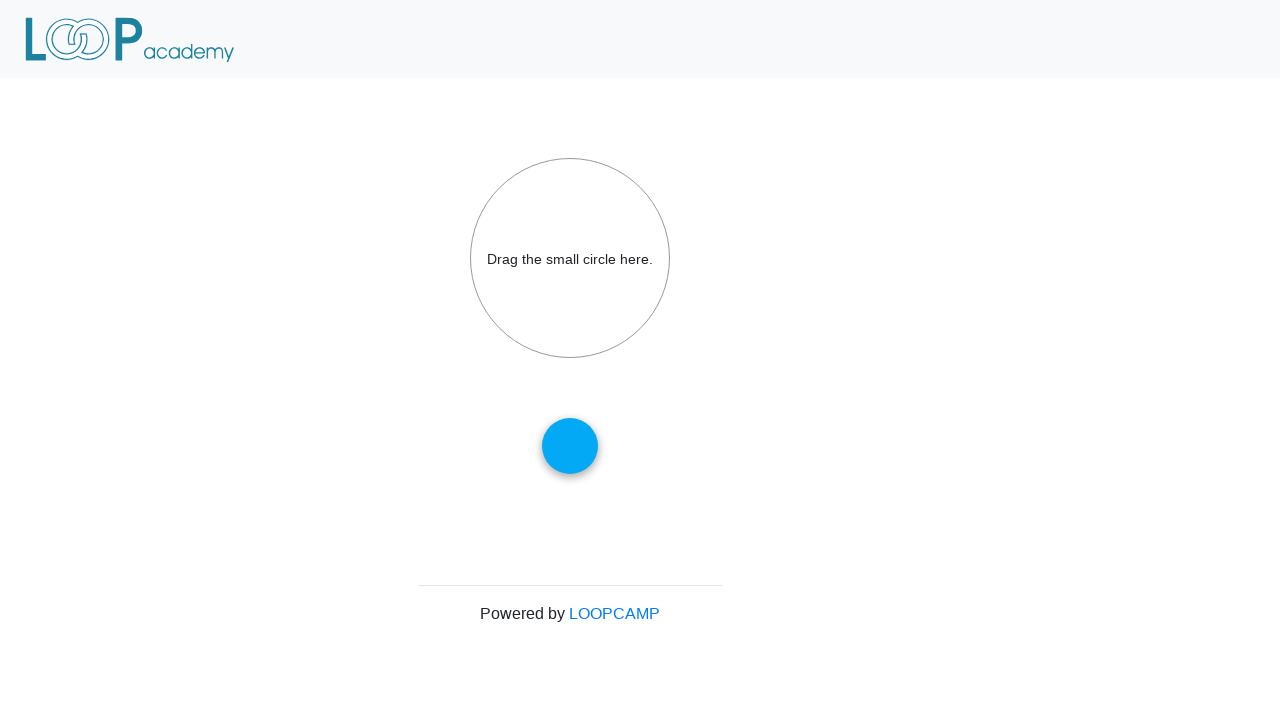

Located the big drop target circle
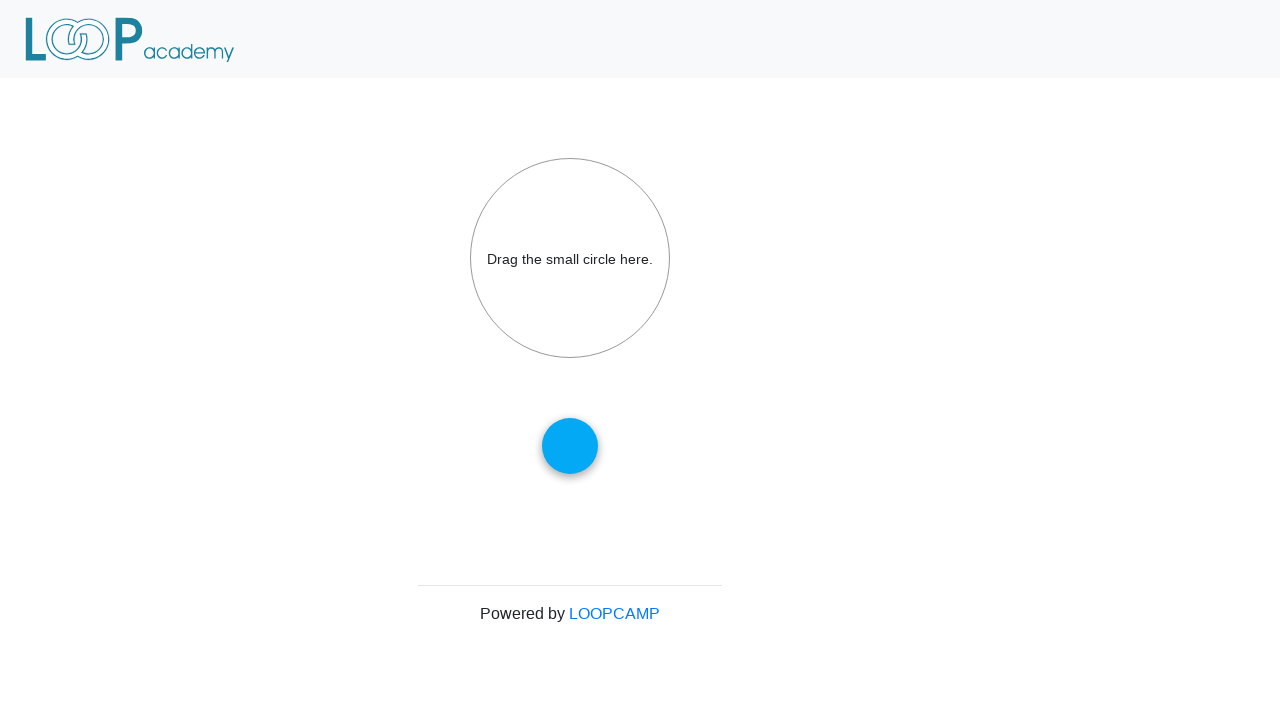

Retrieved bounding box of small circle
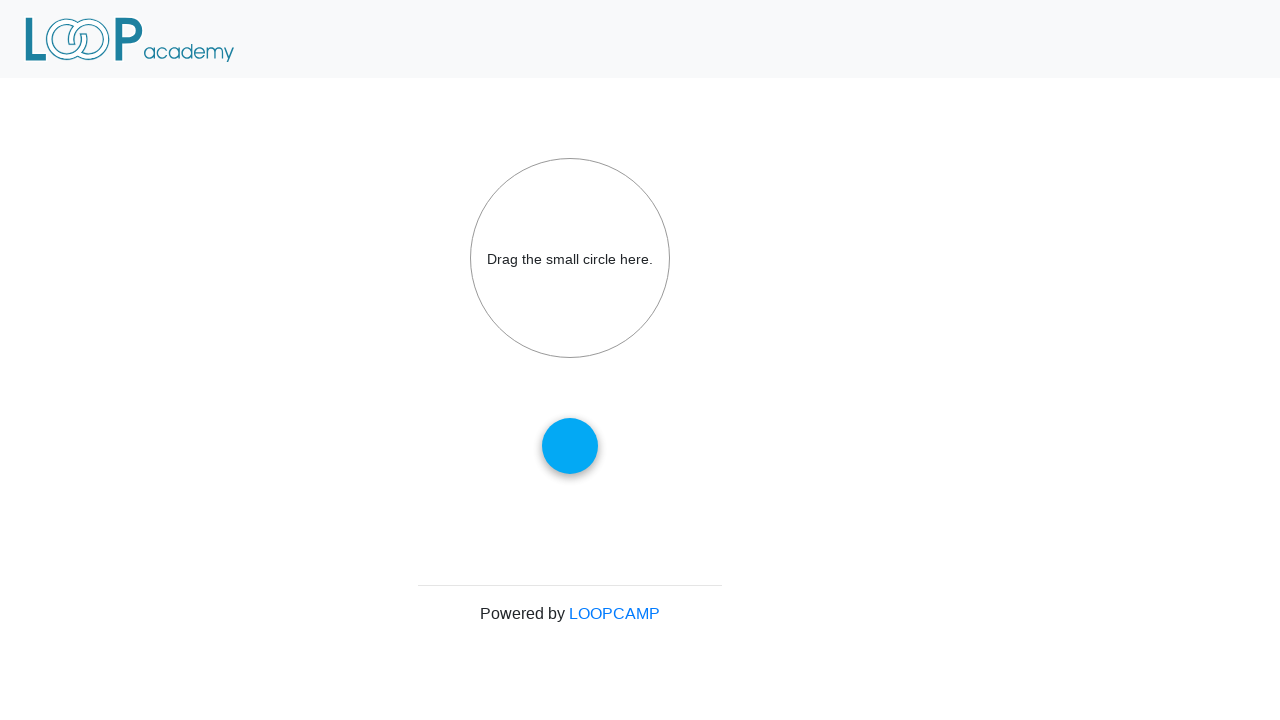

Moved mouse to center of small circle at (570, 446)
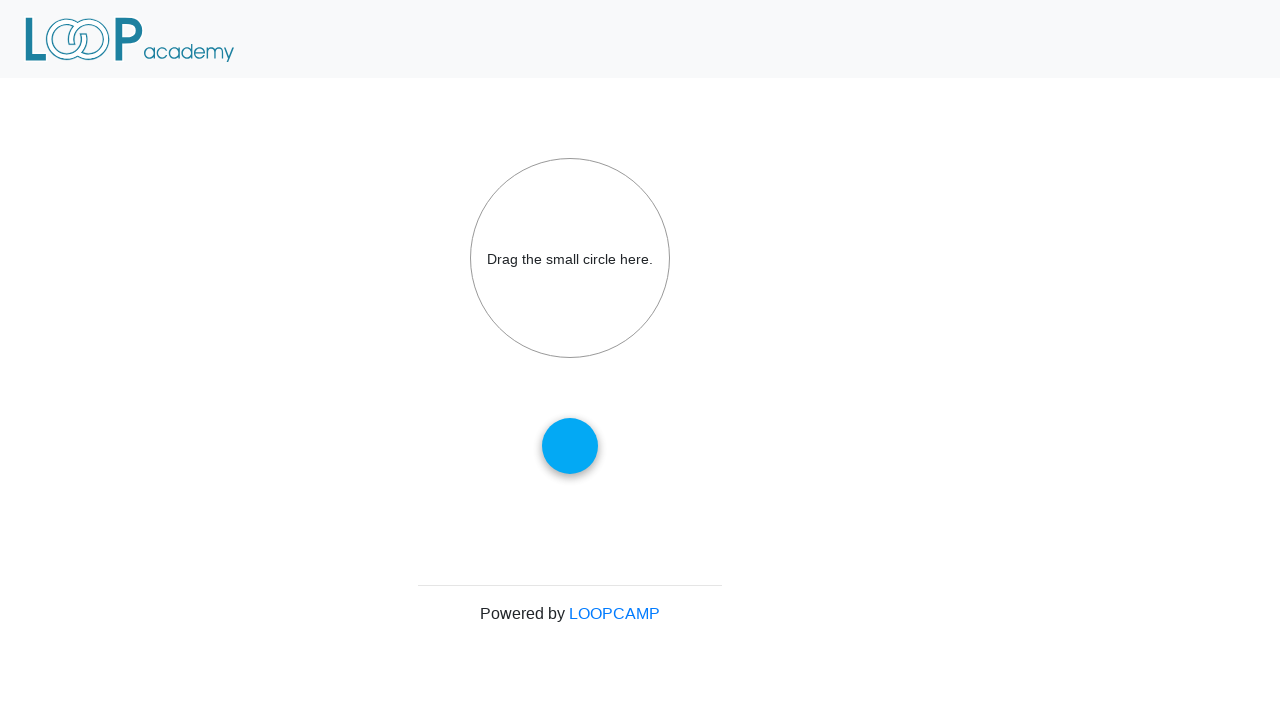

Pressed mouse button down to start dragging at (570, 446)
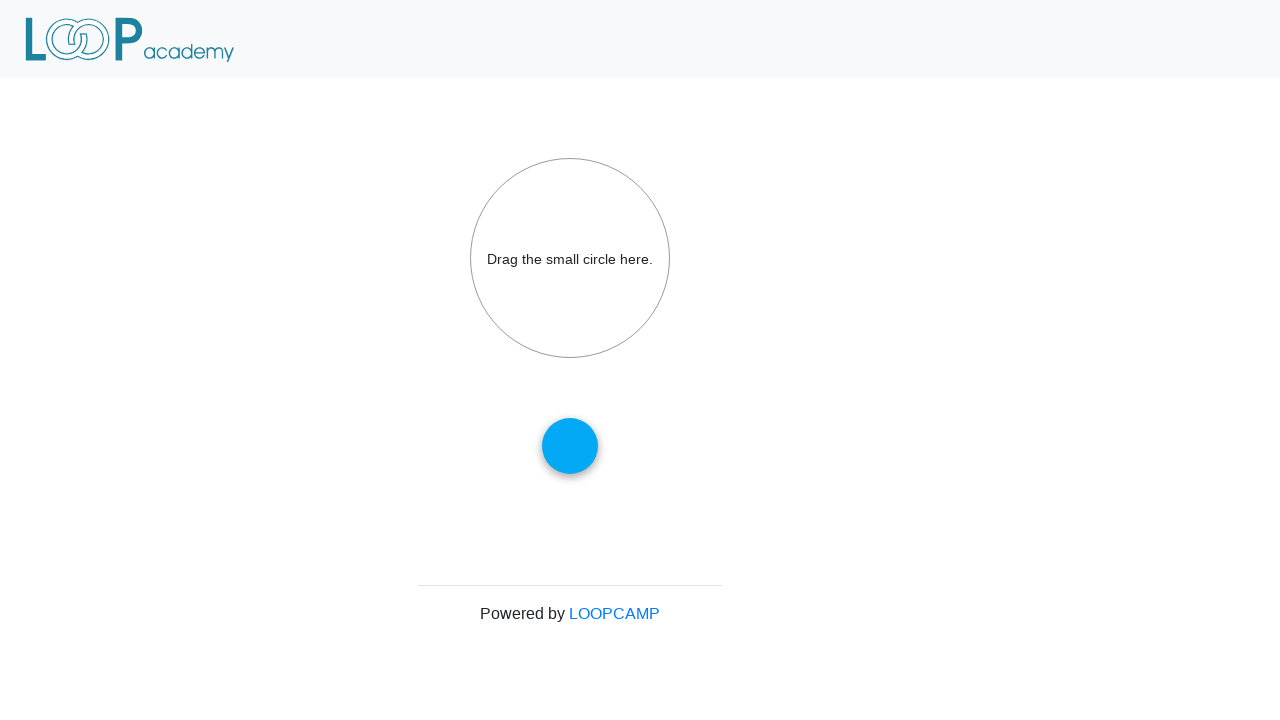

Dragged small circle outside the big circle (100px offset) at (642, 518)
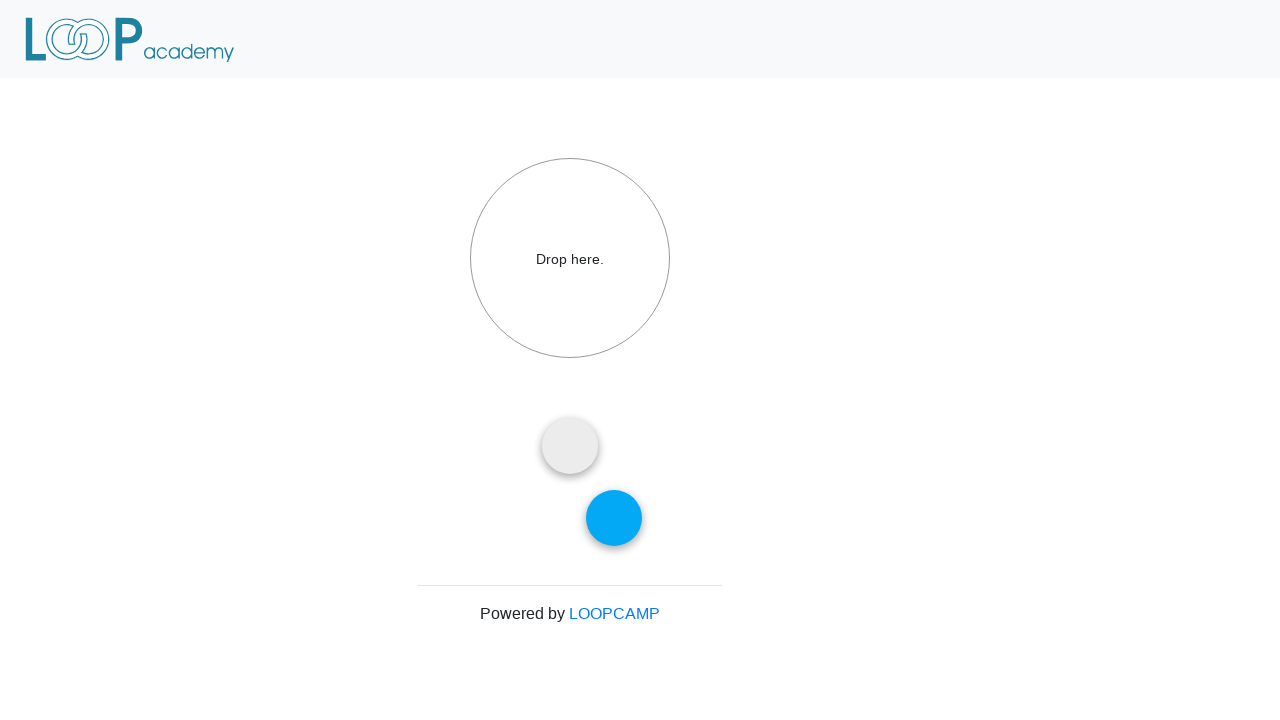

Released mouse button to complete drag operation at (642, 518)
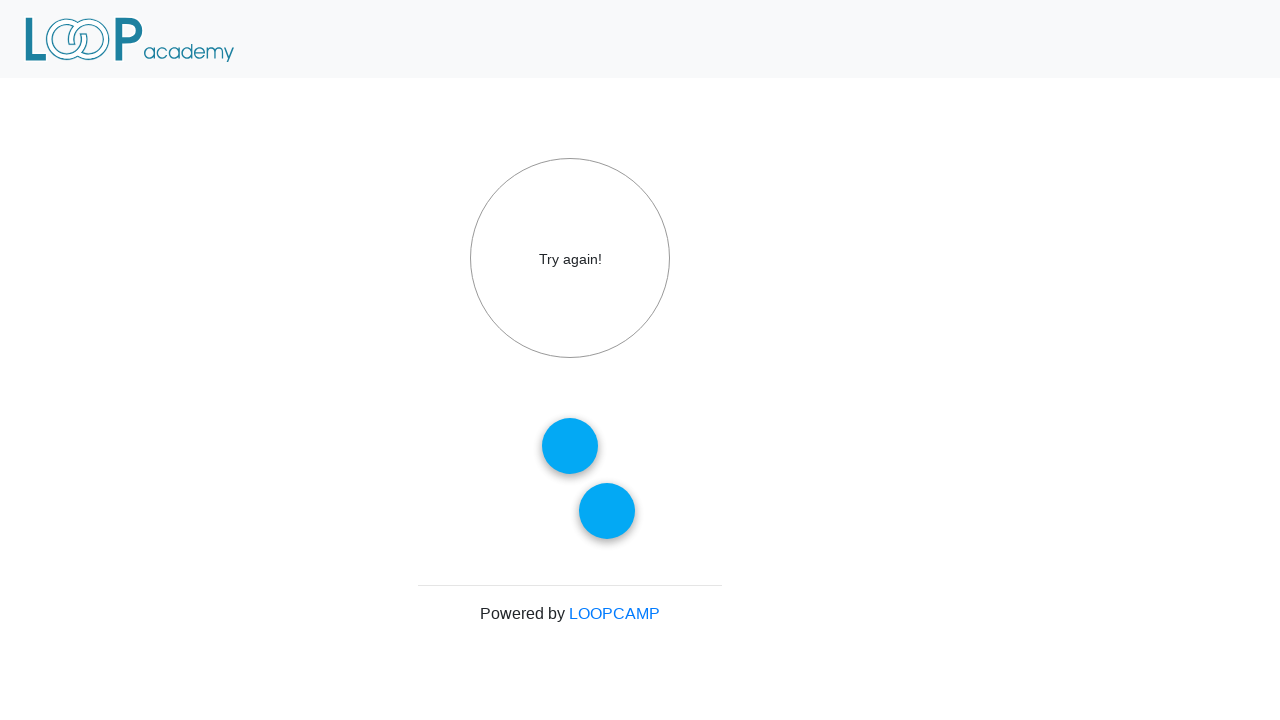

Verified that big circle displays 'Try again!' text after dropping outside
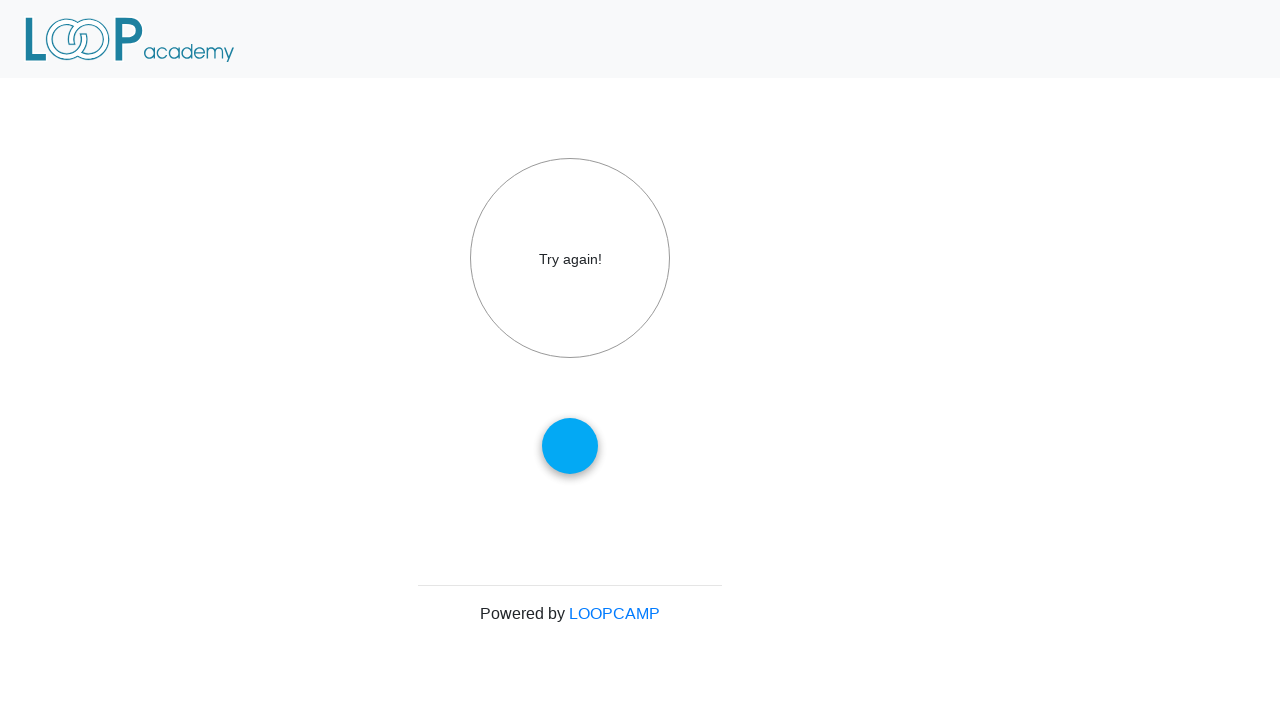

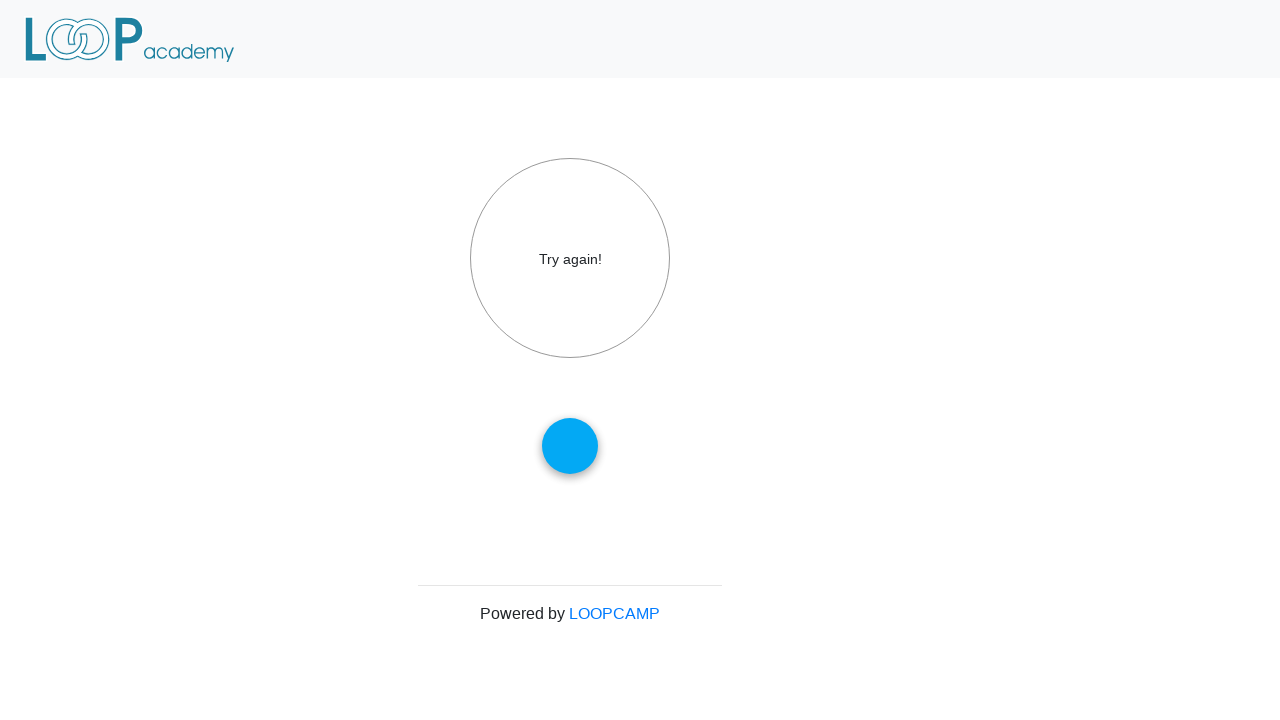